Navigates to FreeCRM homepage and retrieves the page title

Starting URL: https://classic.freecrm.com/index.html

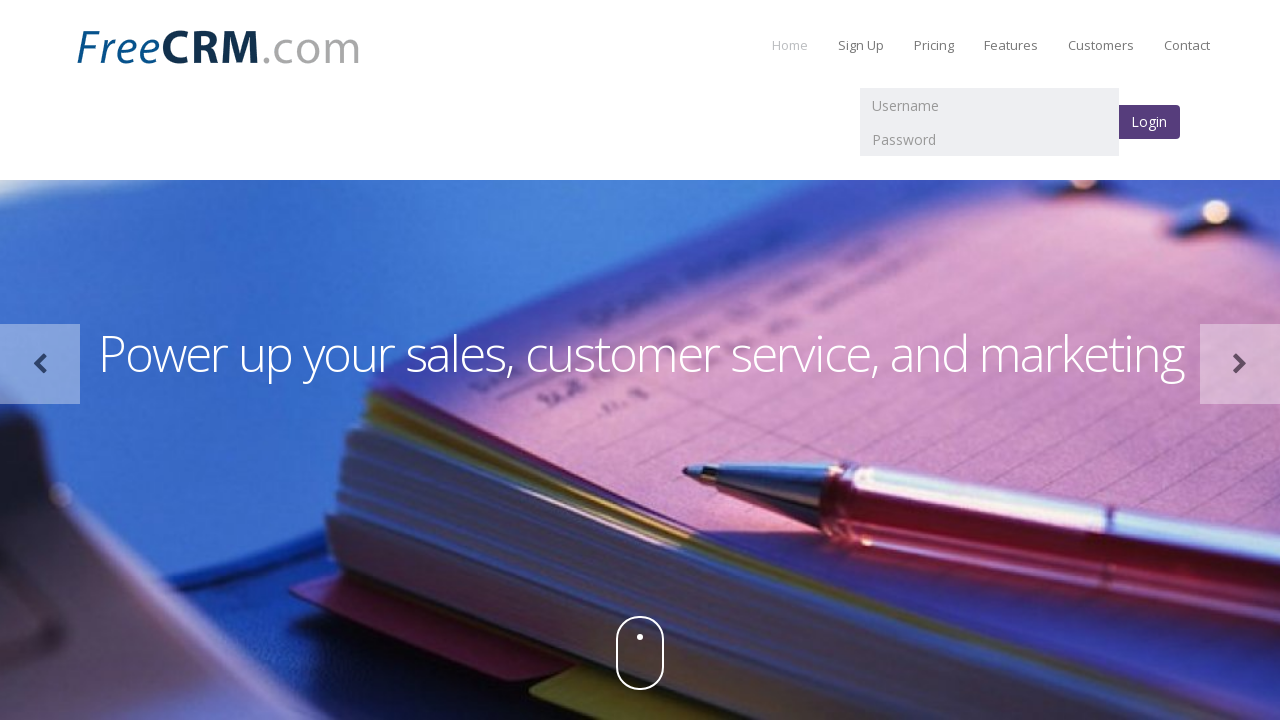

Navigated to FreeCRM homepage
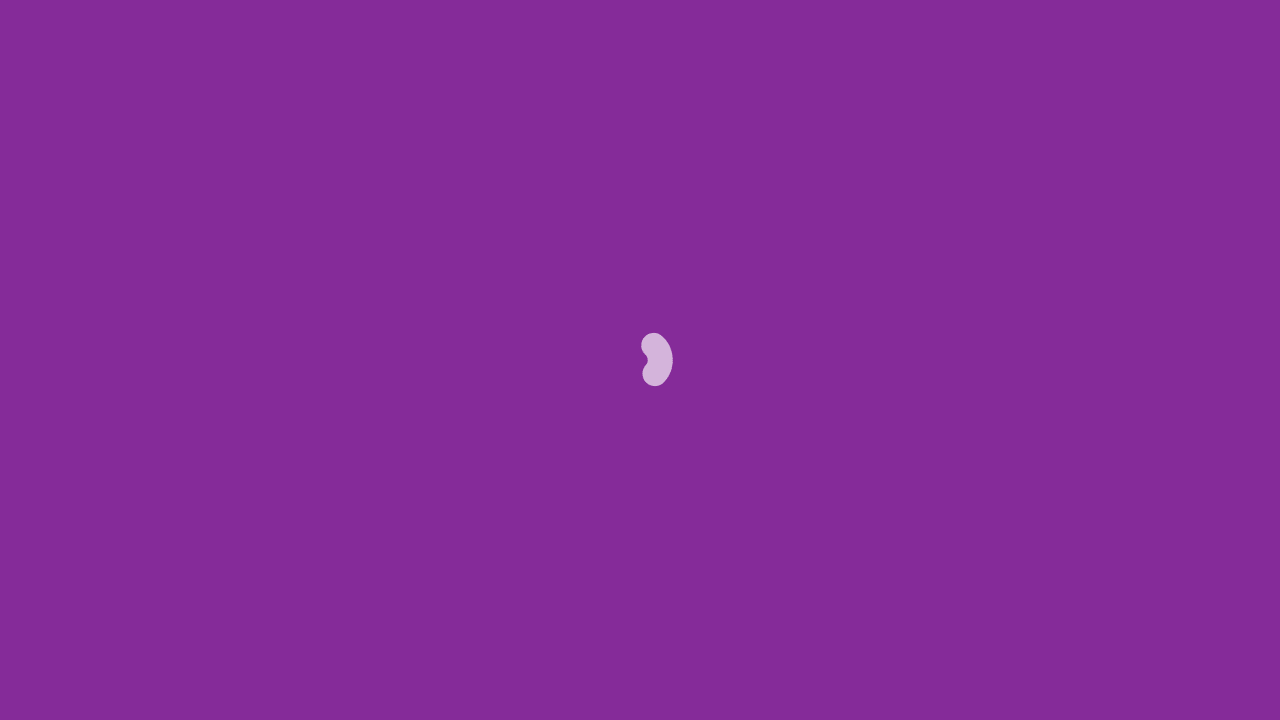

Retrieved page title: Free CRM software for customer relationship management, sales, and support.
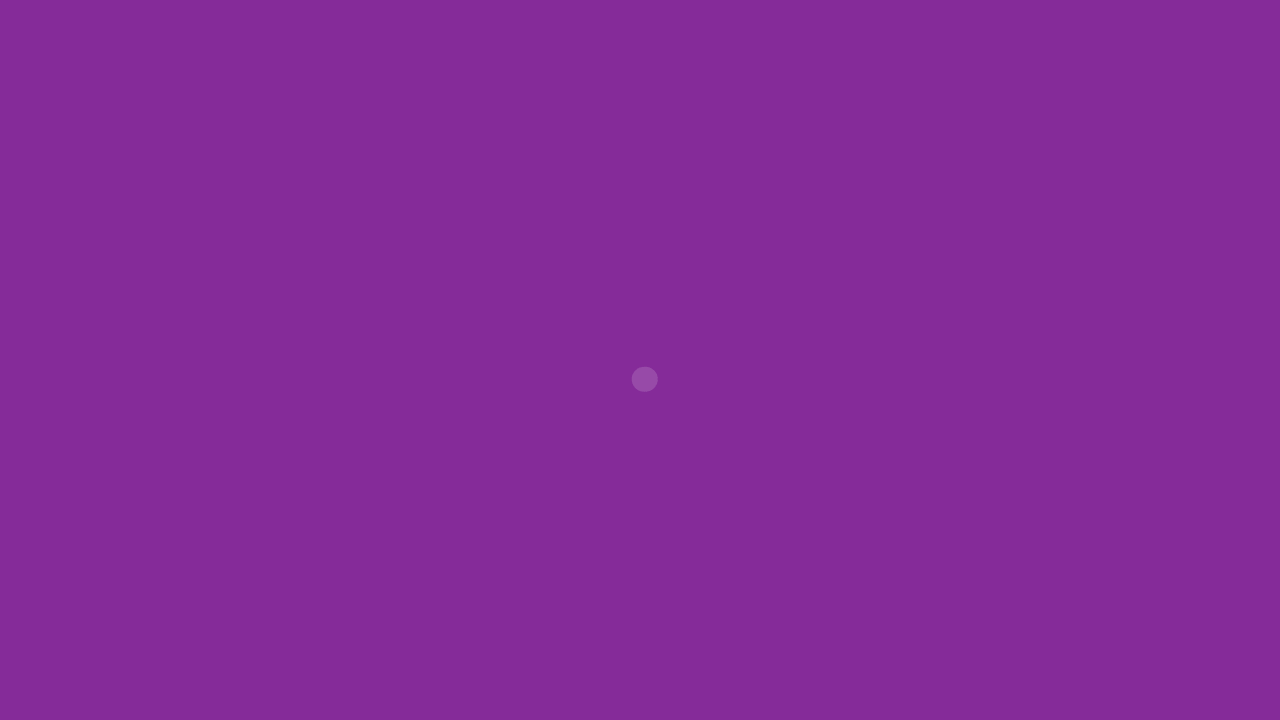

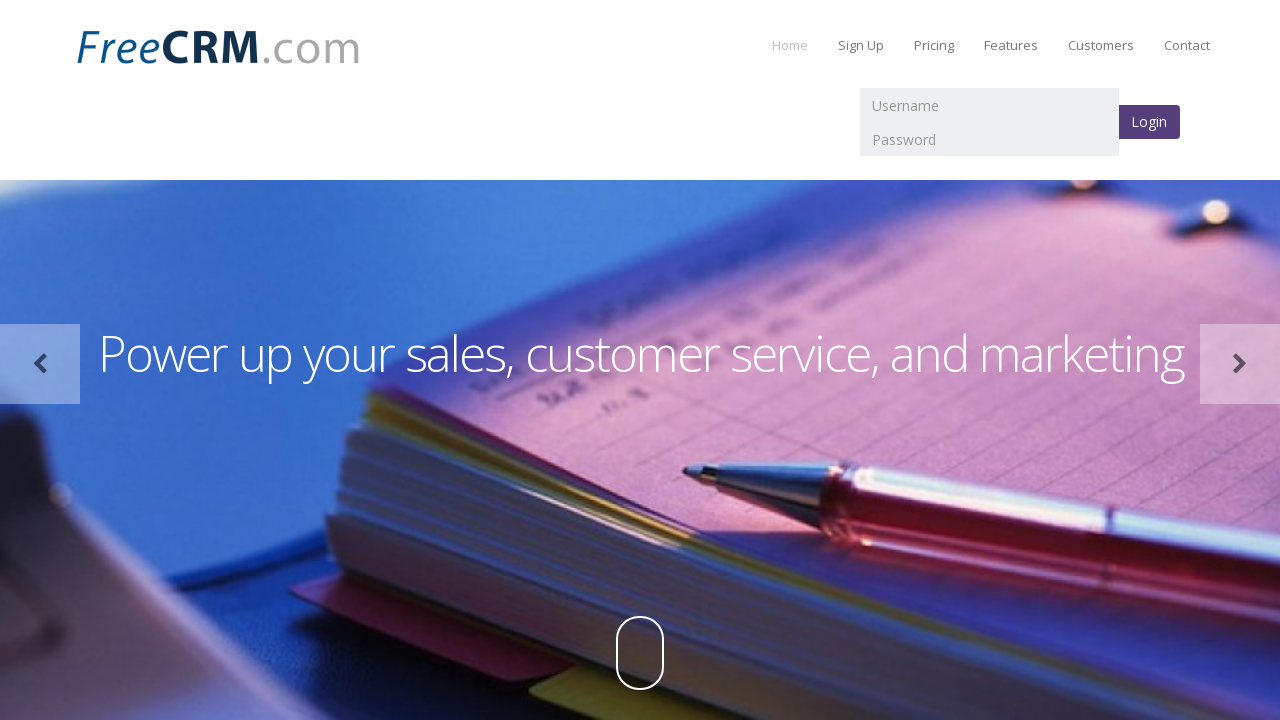